Tests a math quiz page by reading two numbers displayed on the page, calculating their sum, selecting the correct answer from a dropdown menu, and submitting the form.

Starting URL: http://suninjuly.github.io/selects2.html

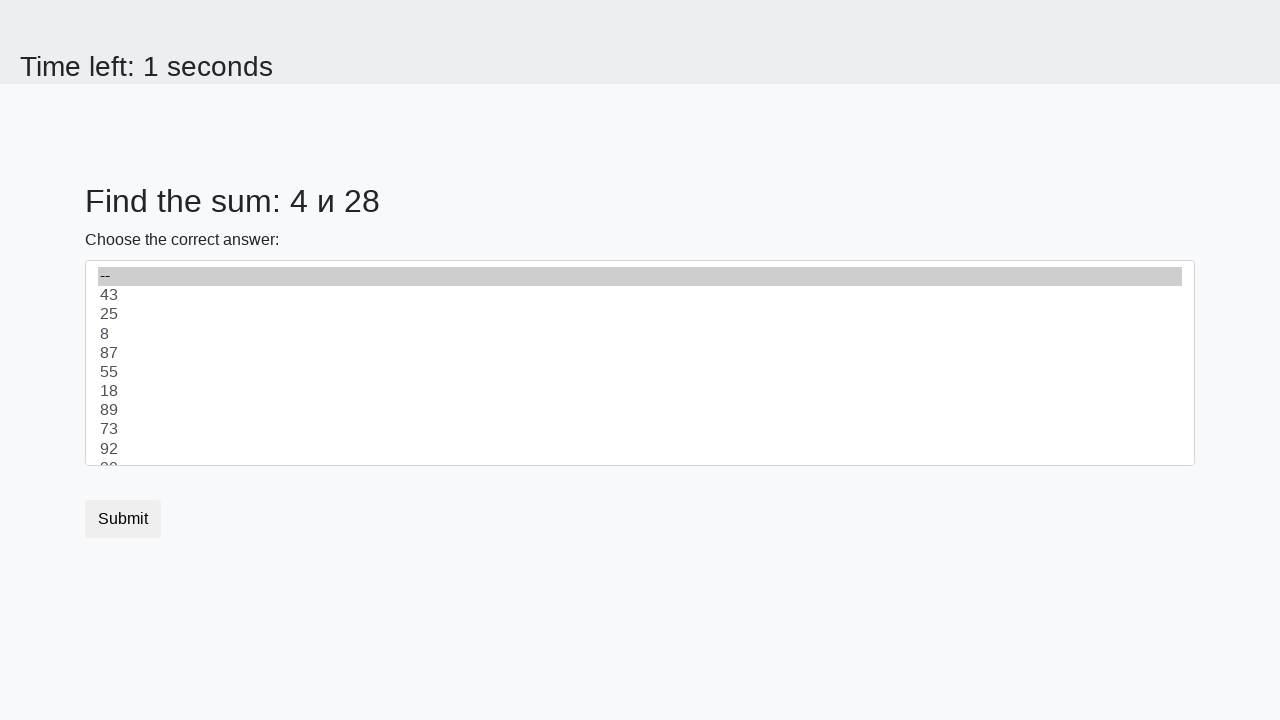

Read first number from the page
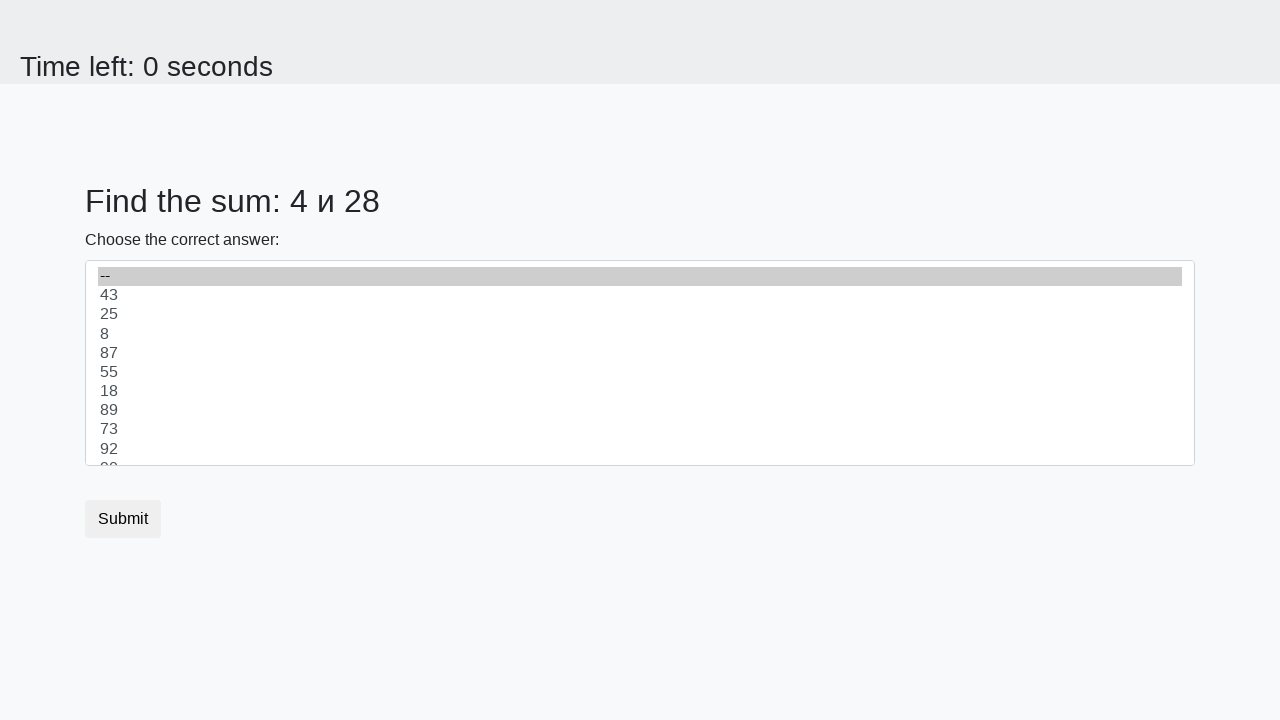

Read second number from the page
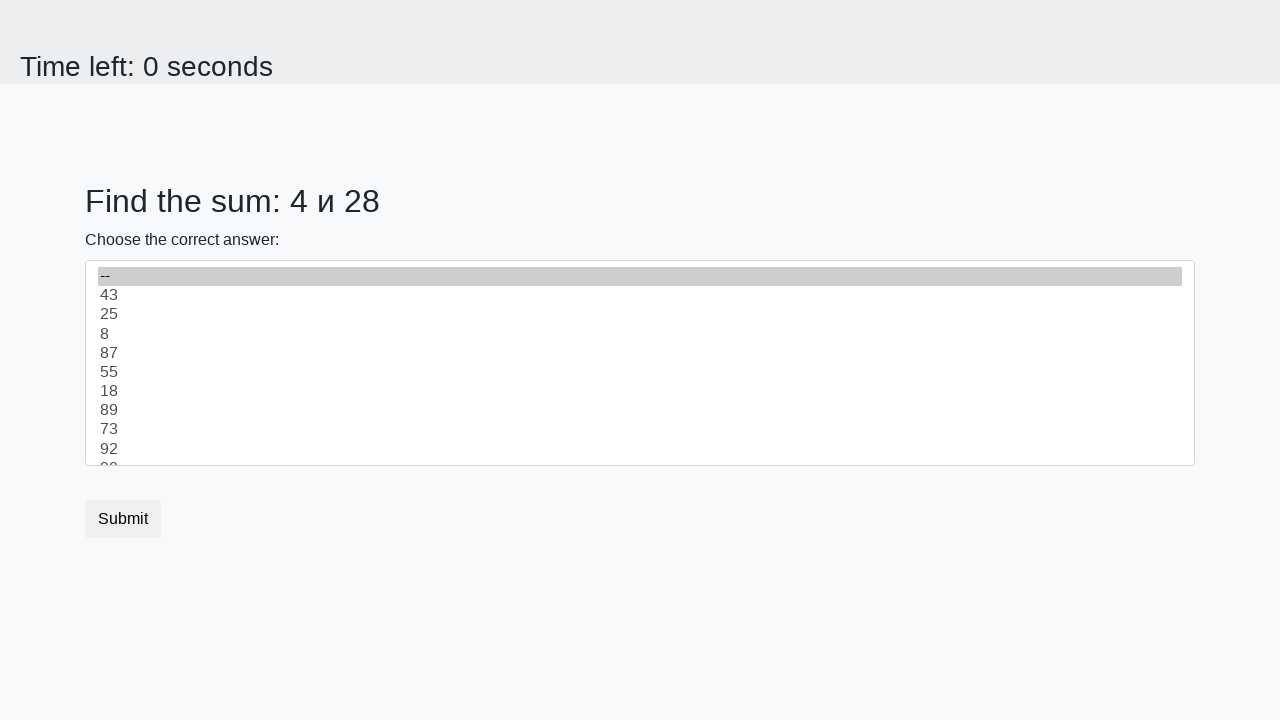

Calculated sum of 4 + 28 = 32
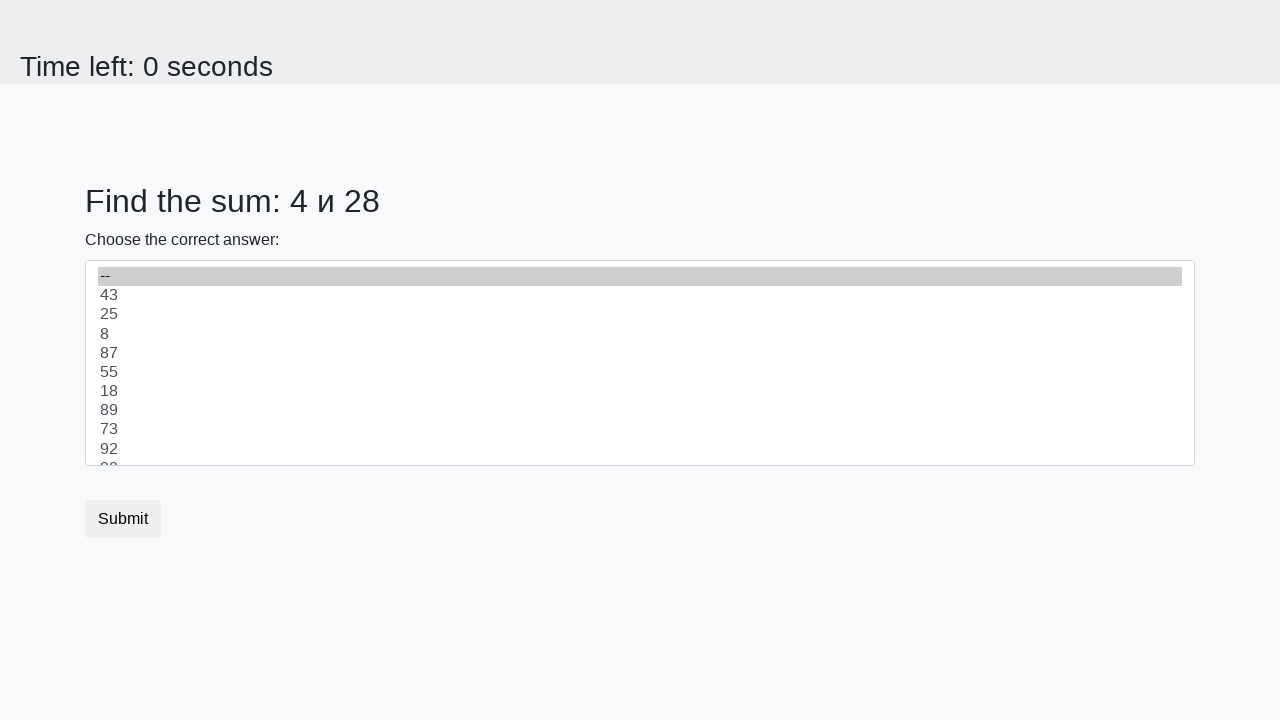

Selected correct answer 32 from dropdown menu on select
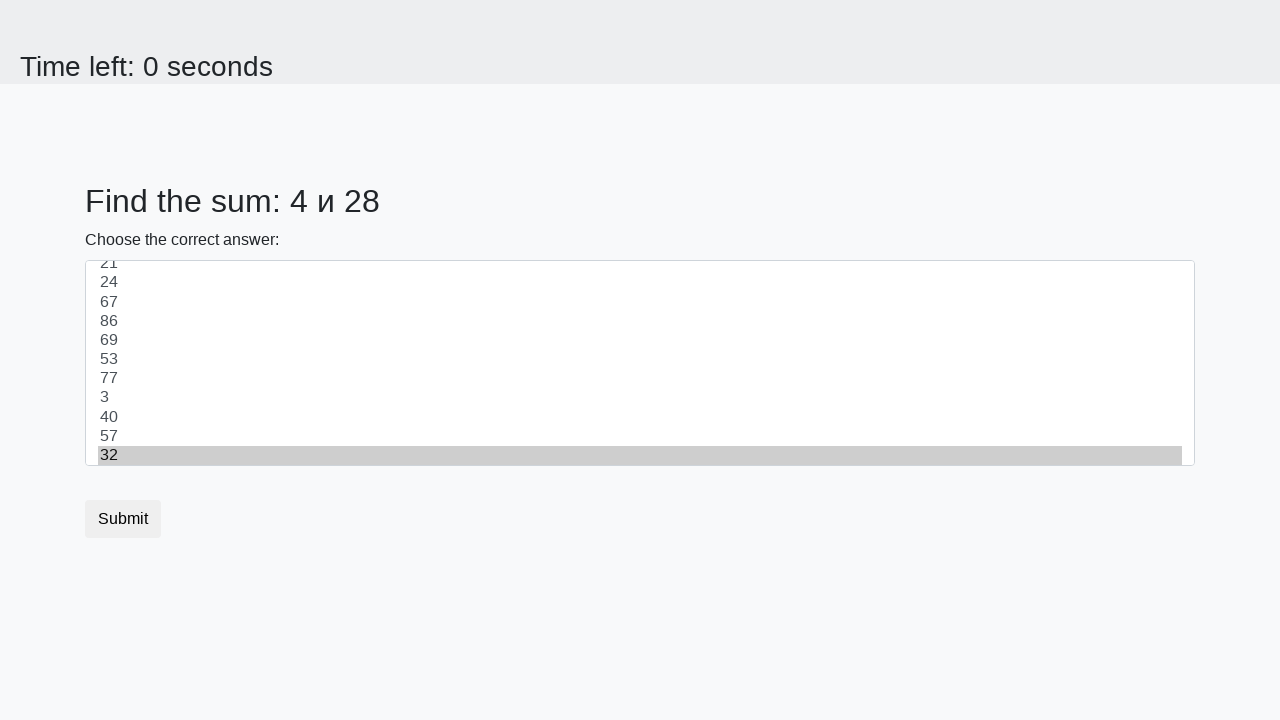

Clicked submit button to submit the form at (123, 519) on button.btn.btn-default
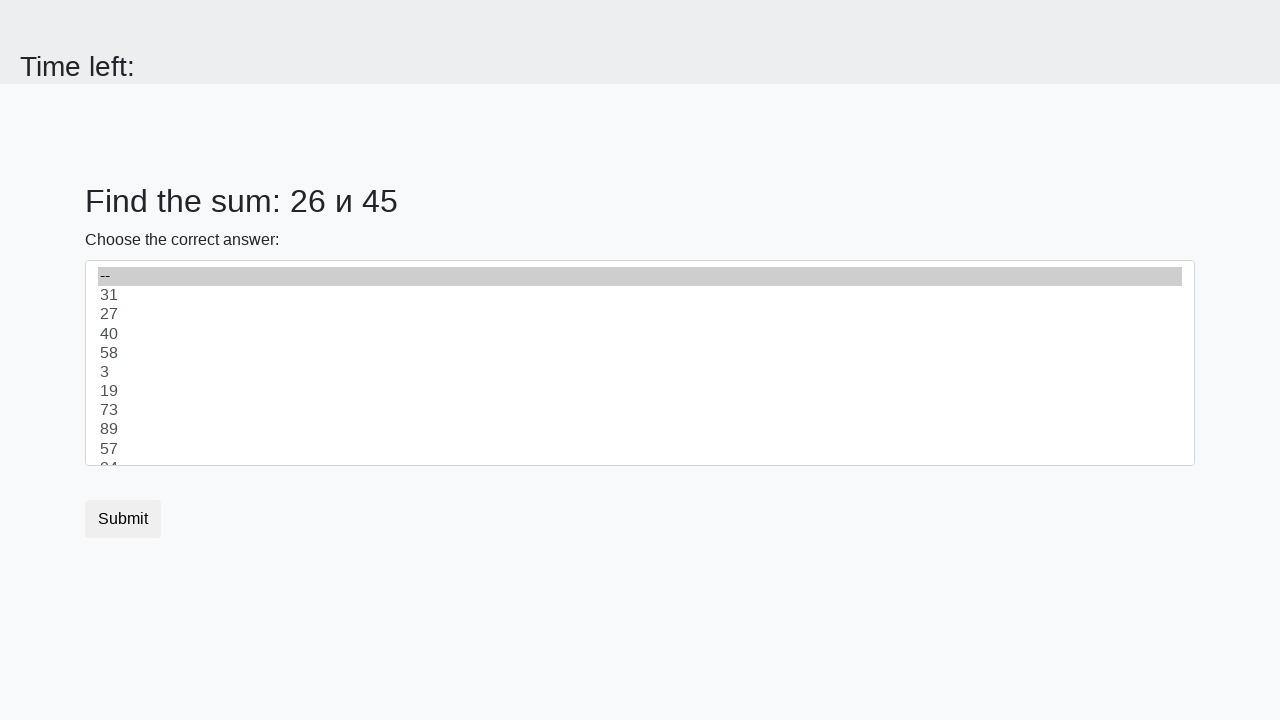

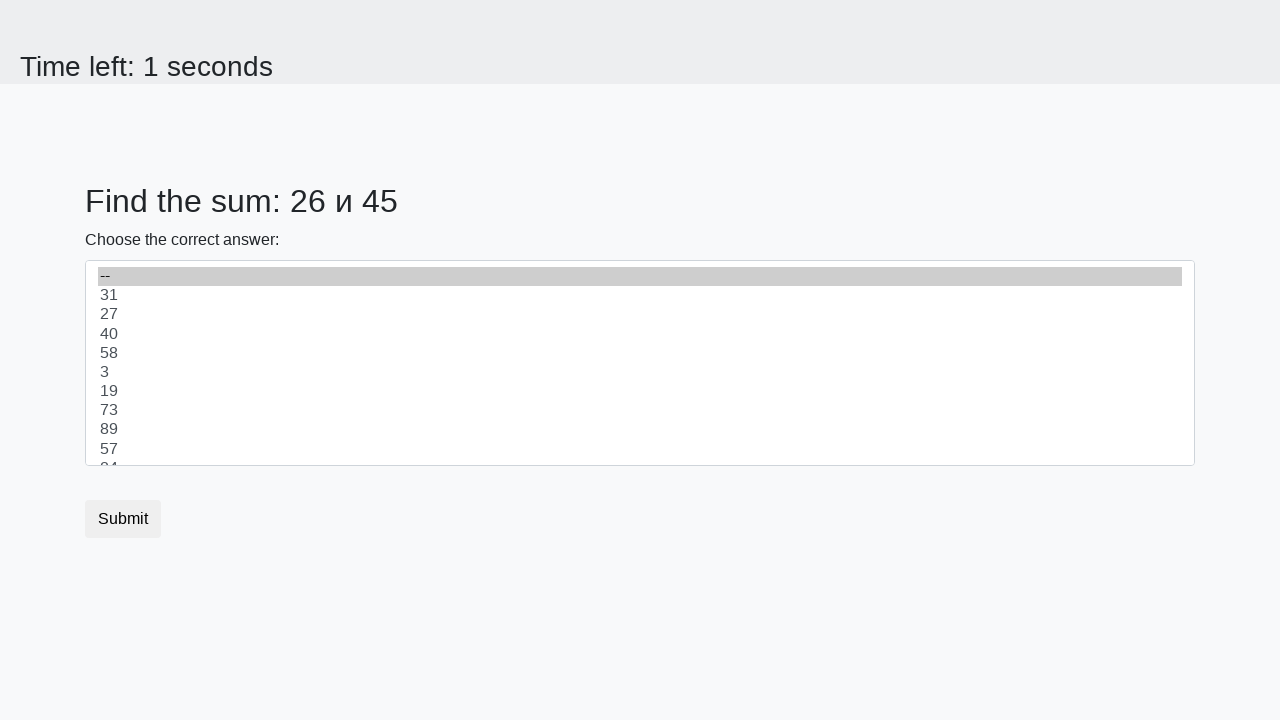